Tests a progress bar by clicking the start button and waiting for it to complete to 100%

Starting URL: https://demoqa.com/progress-bar

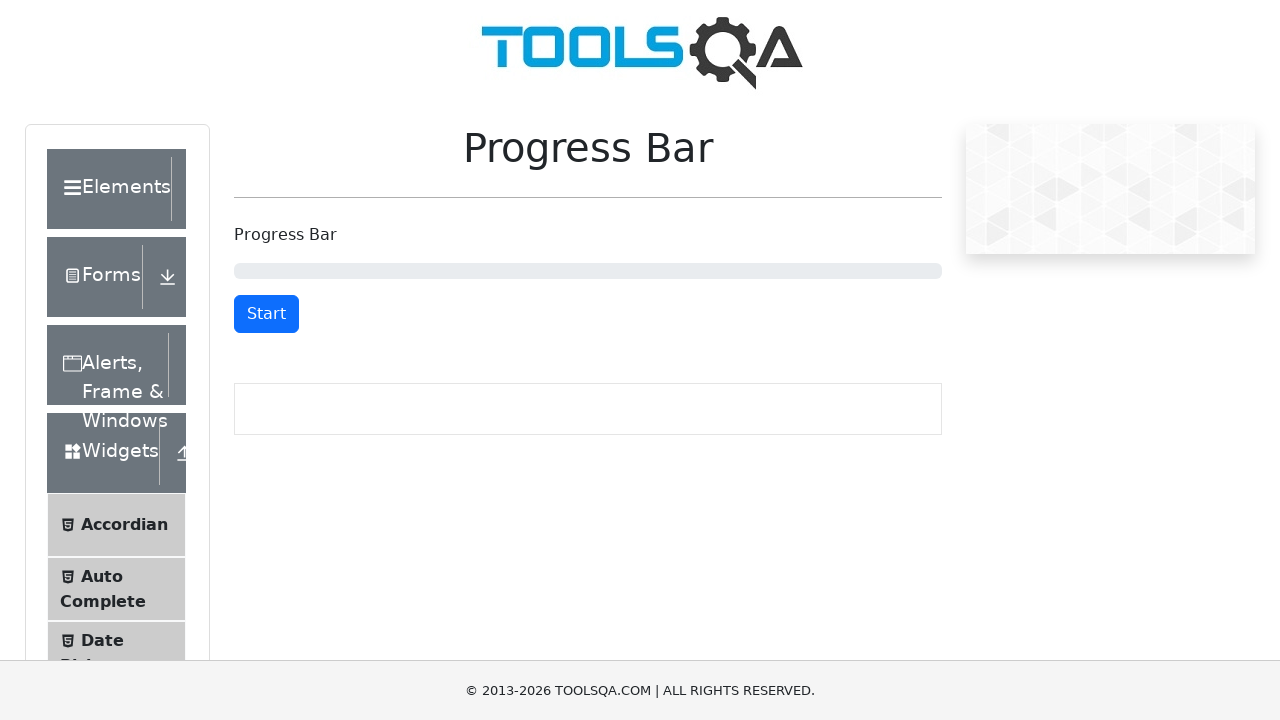

Clicked the start button to begin progress bar at (266, 314) on #startStopButton
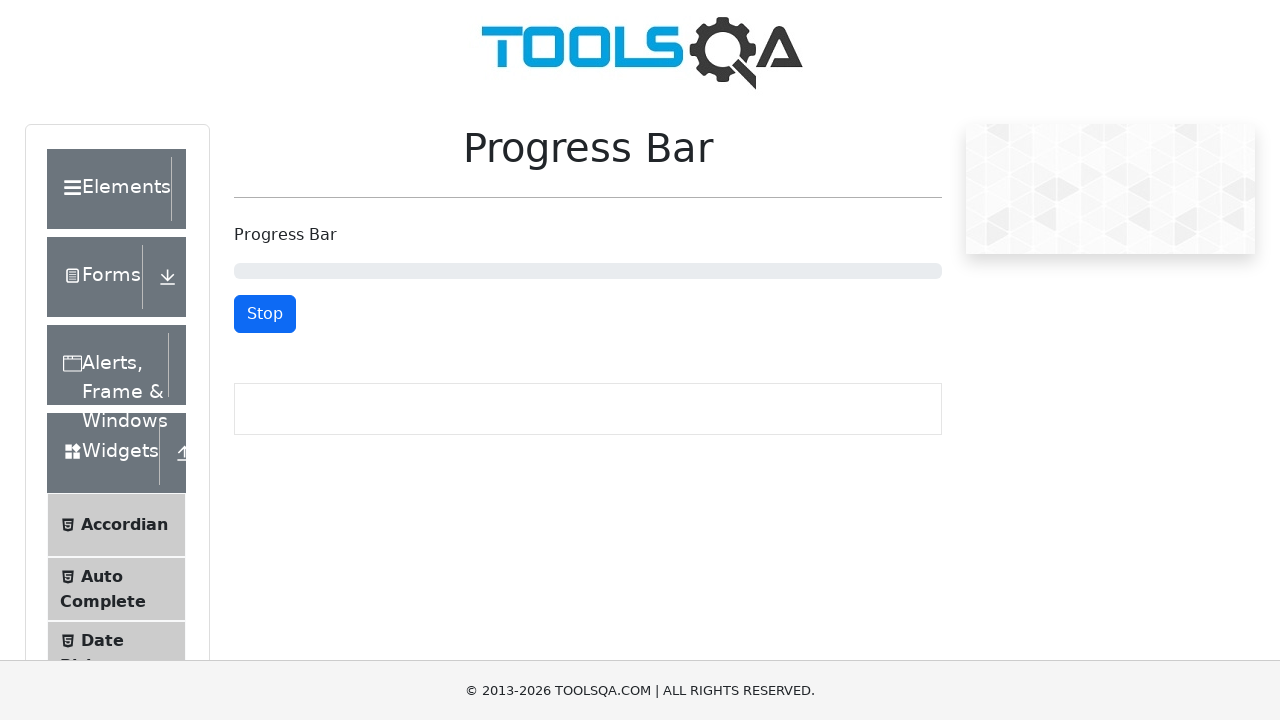

Waited for progress bar to complete to 100%
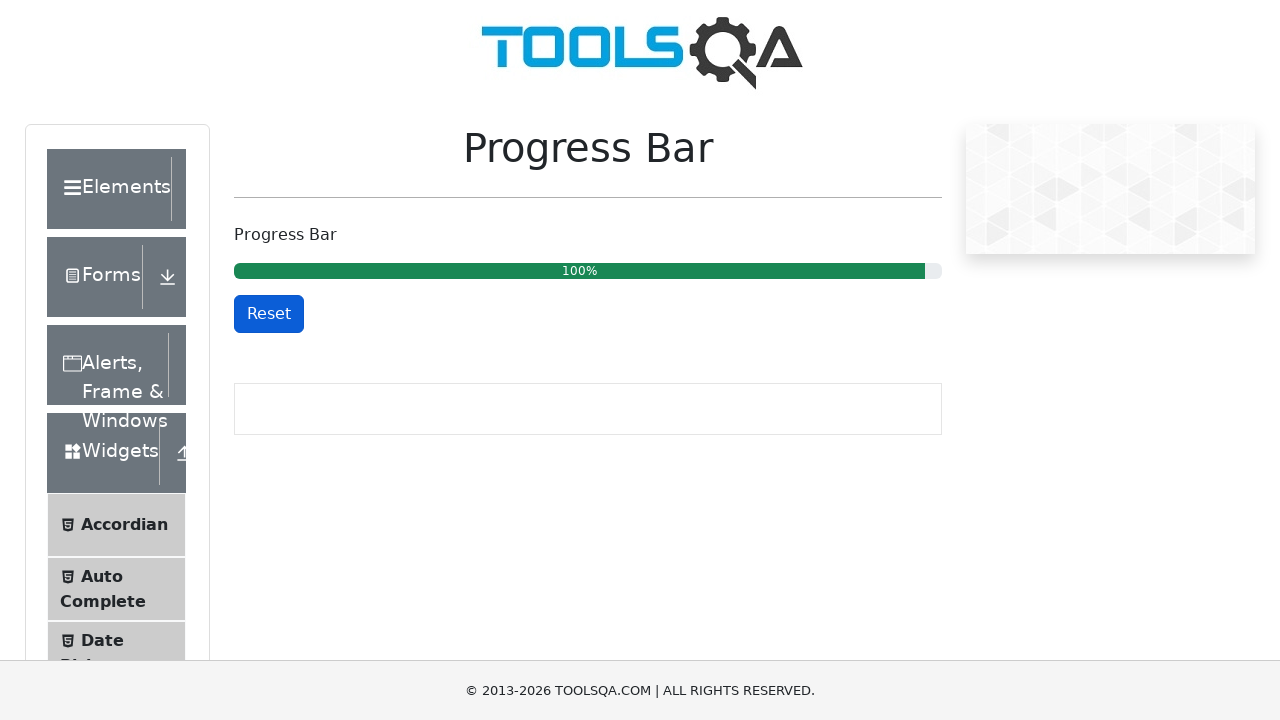

Located the progress bar completion element
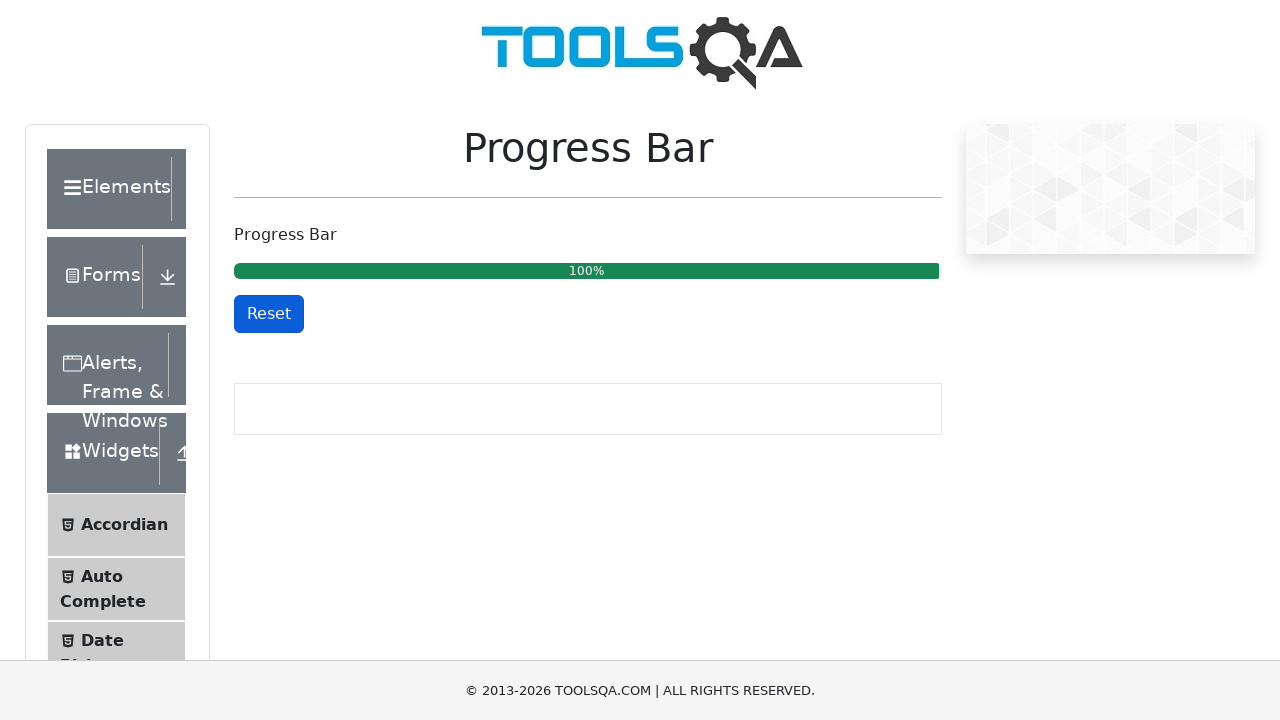

Verified the progress bar shows 100%
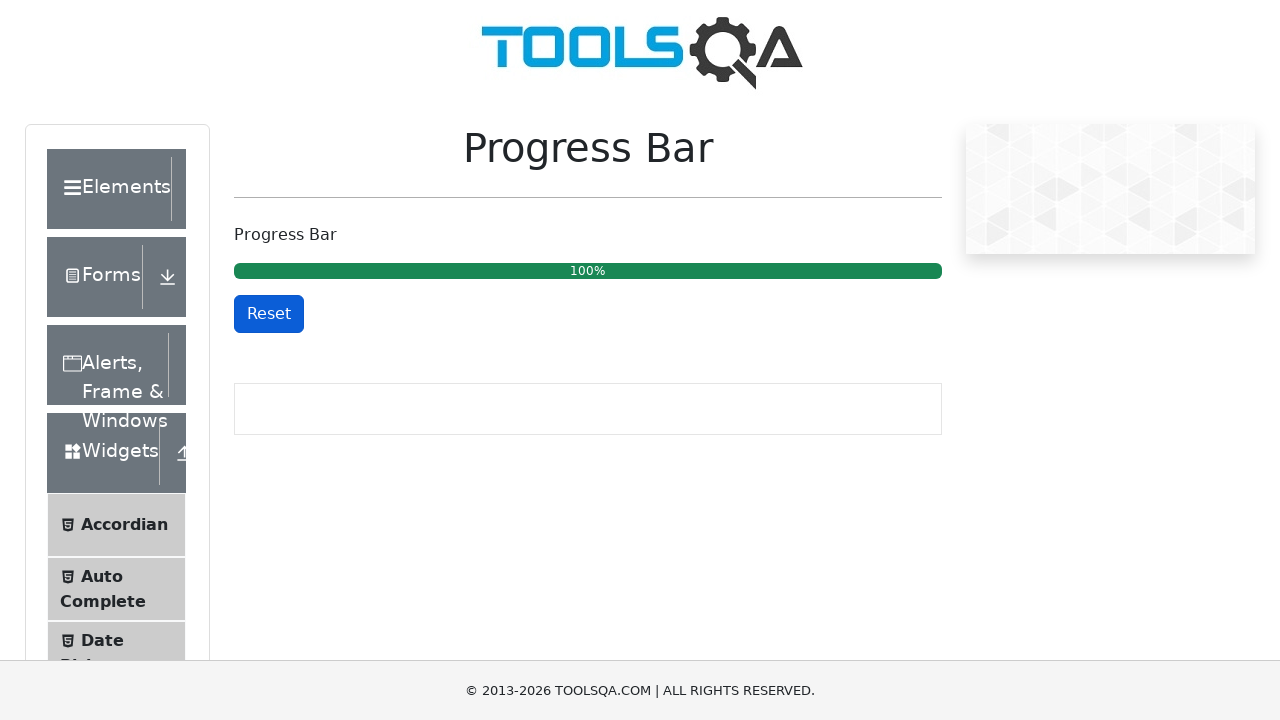

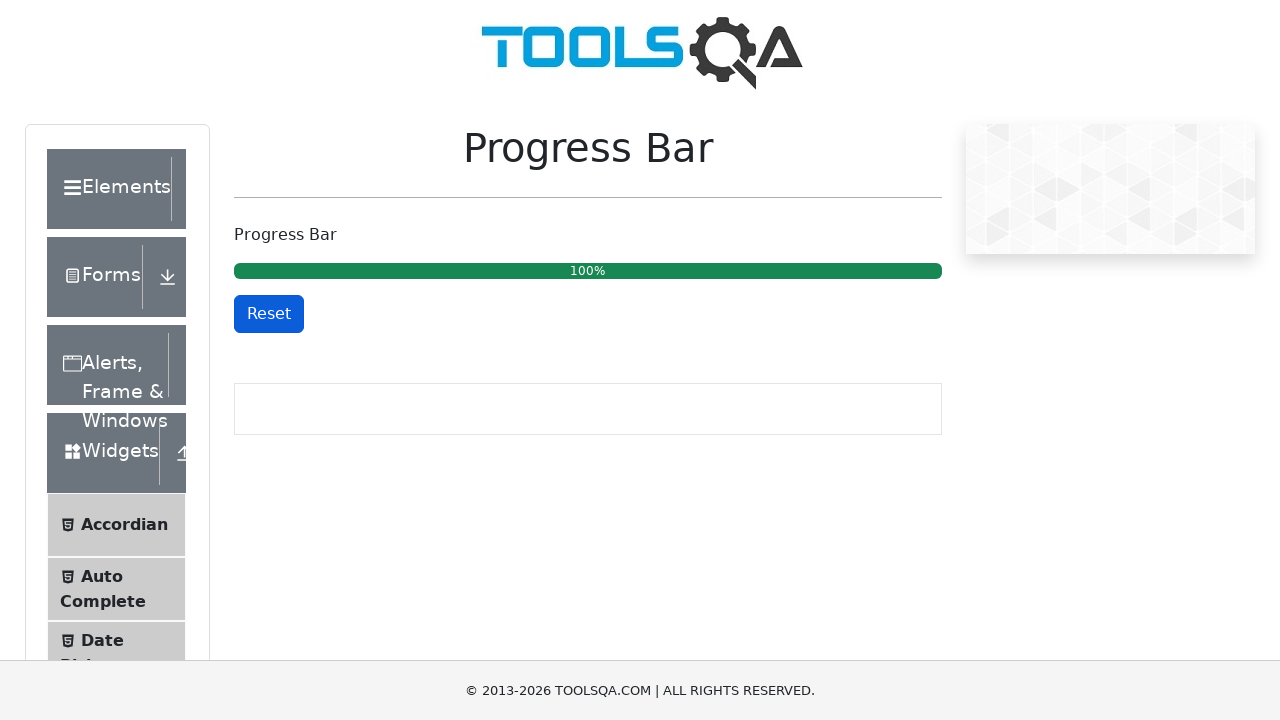